Tests that clicking the top "Order" button opens the order window with the expected title "Для кого самокат" and the first name field placeholder "* Имя"

Starting URL: https://qa-scooter.praktikum-services.ru/

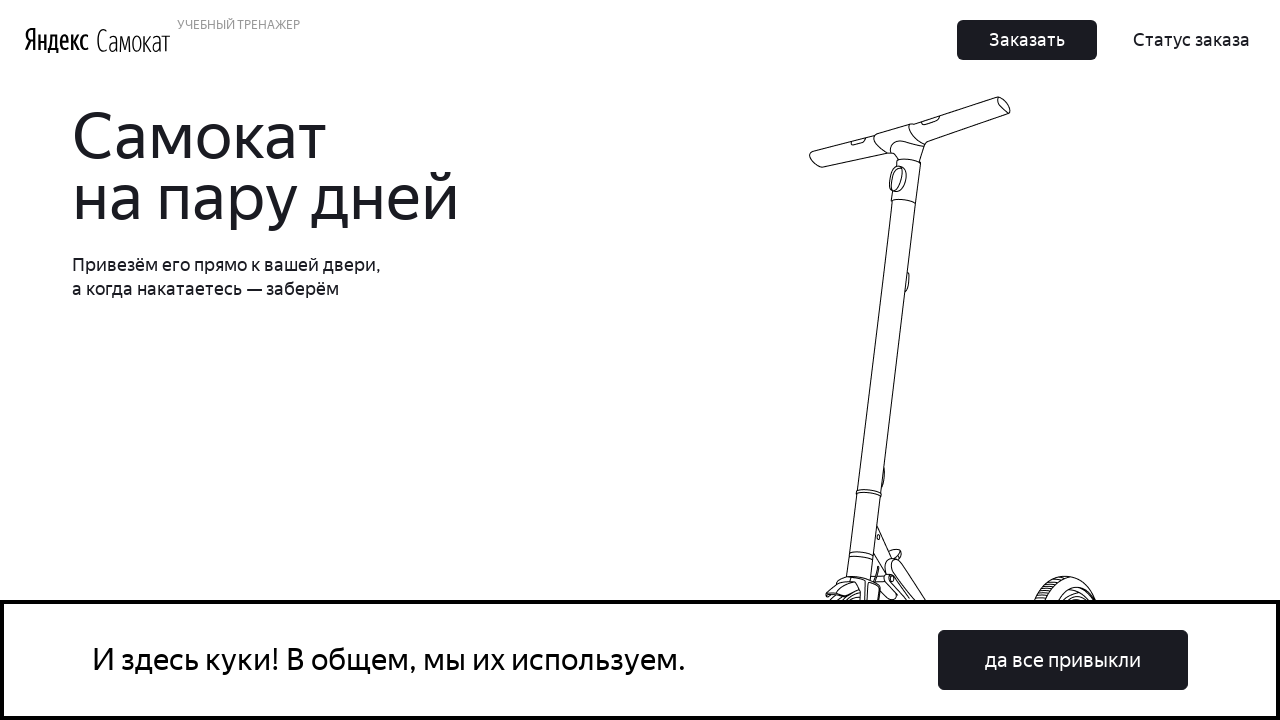

Clicked the top 'Заказать' (Order) button at (1027, 40) on button:has-text('Заказать'):visible >> nth=0
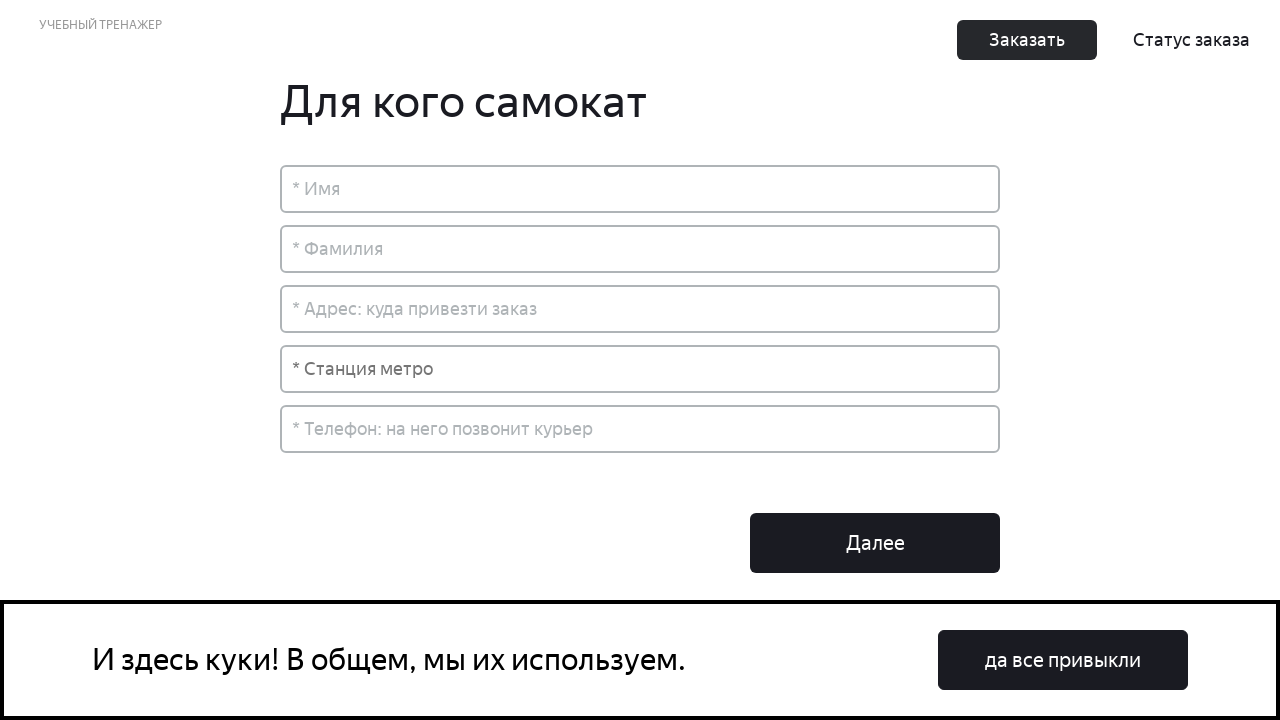

Order window appeared with title 'Для кого самокат'
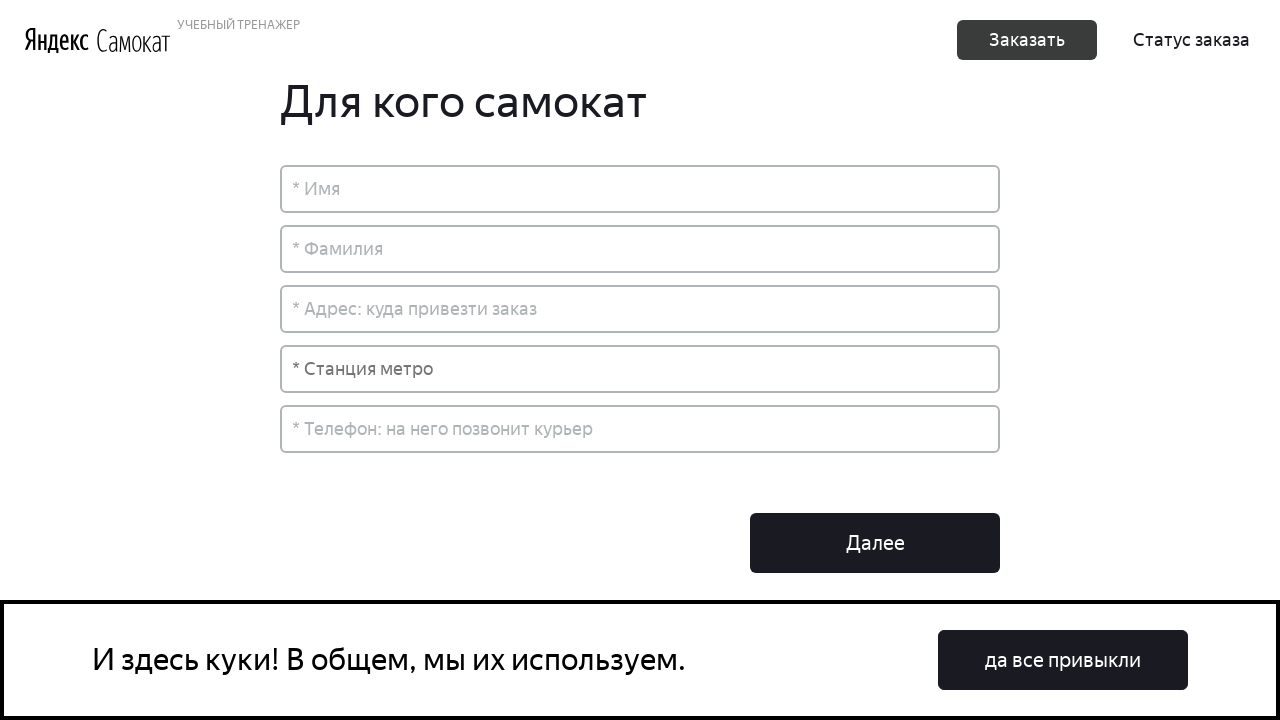

First name field with placeholder '* Имя' is visible
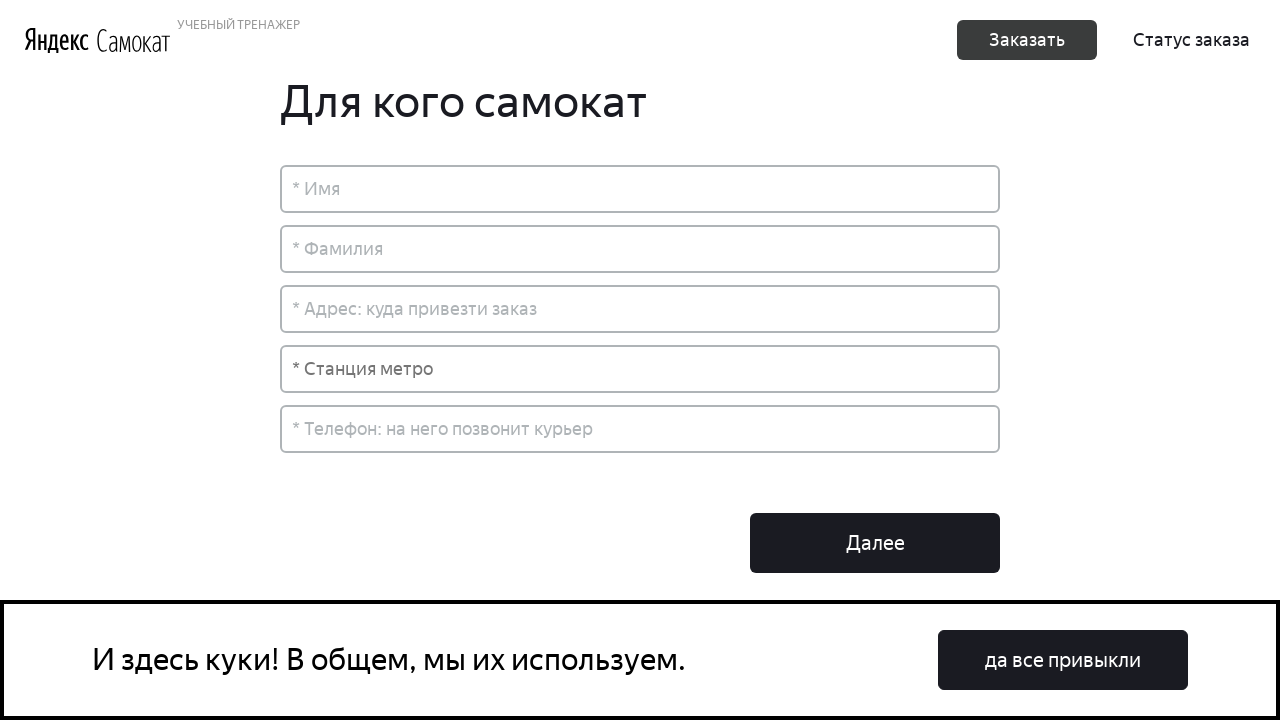

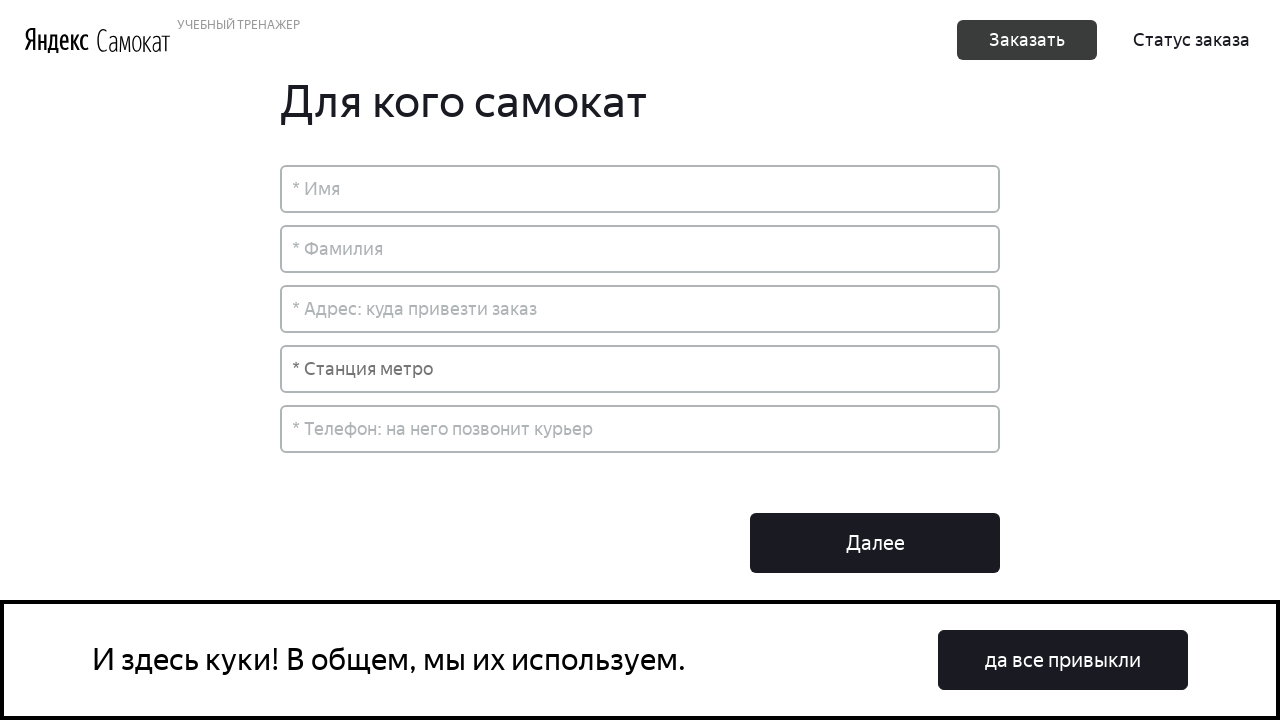